Tests adding todo items to the list by filling the input and pressing Enter, verifying items appear correctly

Starting URL: https://demo.playwright.dev/todomvc

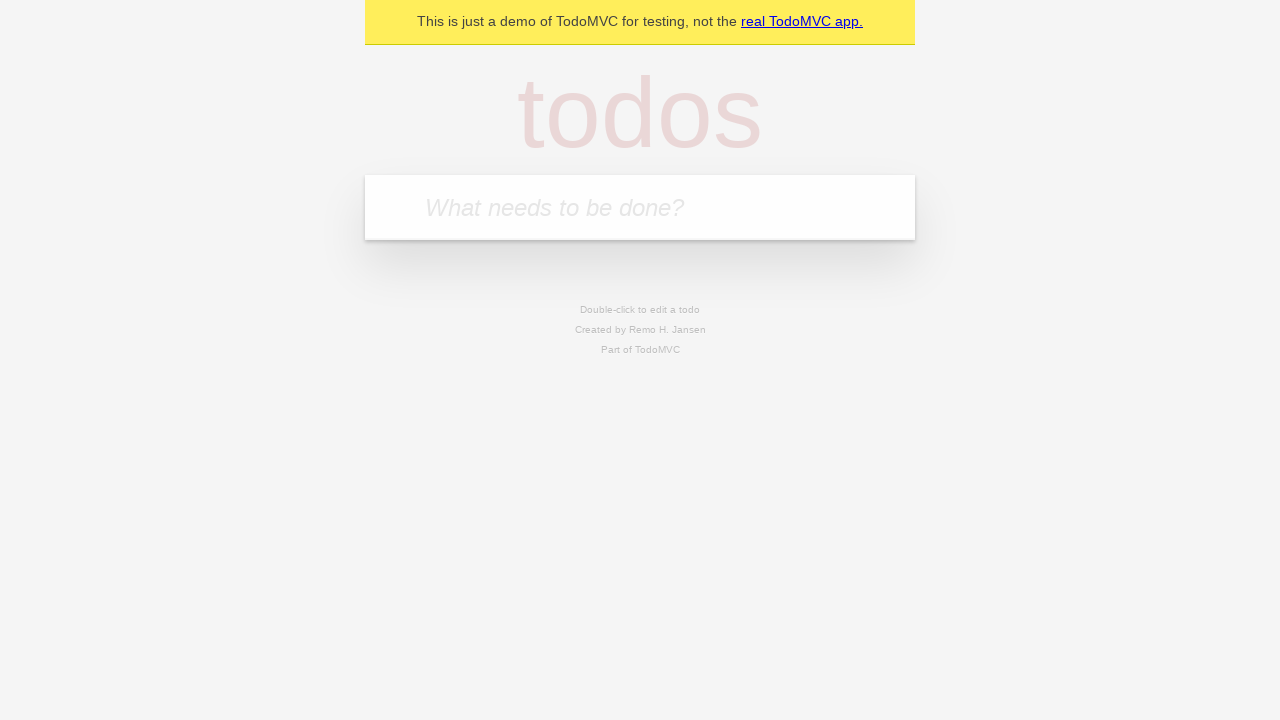

Filled todo input with 'buy some cheese' on internal:attr=[placeholder="What needs to be done?"i]
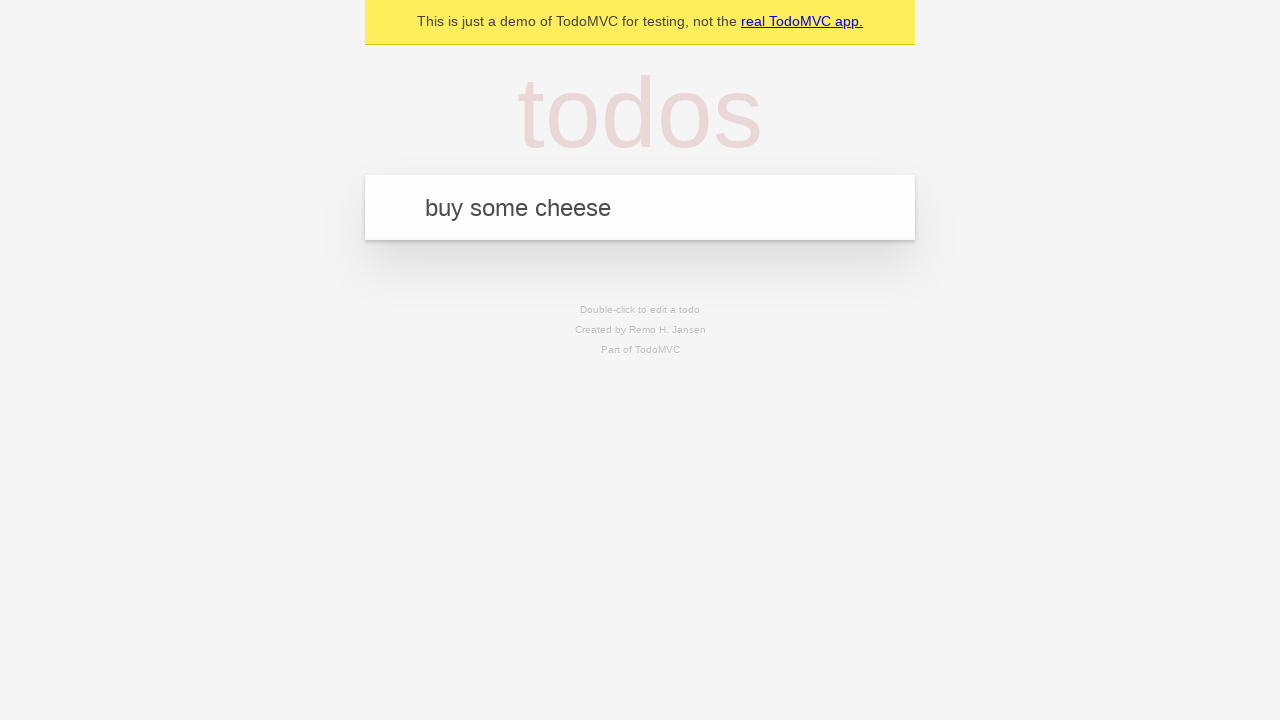

Pressed Enter to add first todo item on internal:attr=[placeholder="What needs to be done?"i]
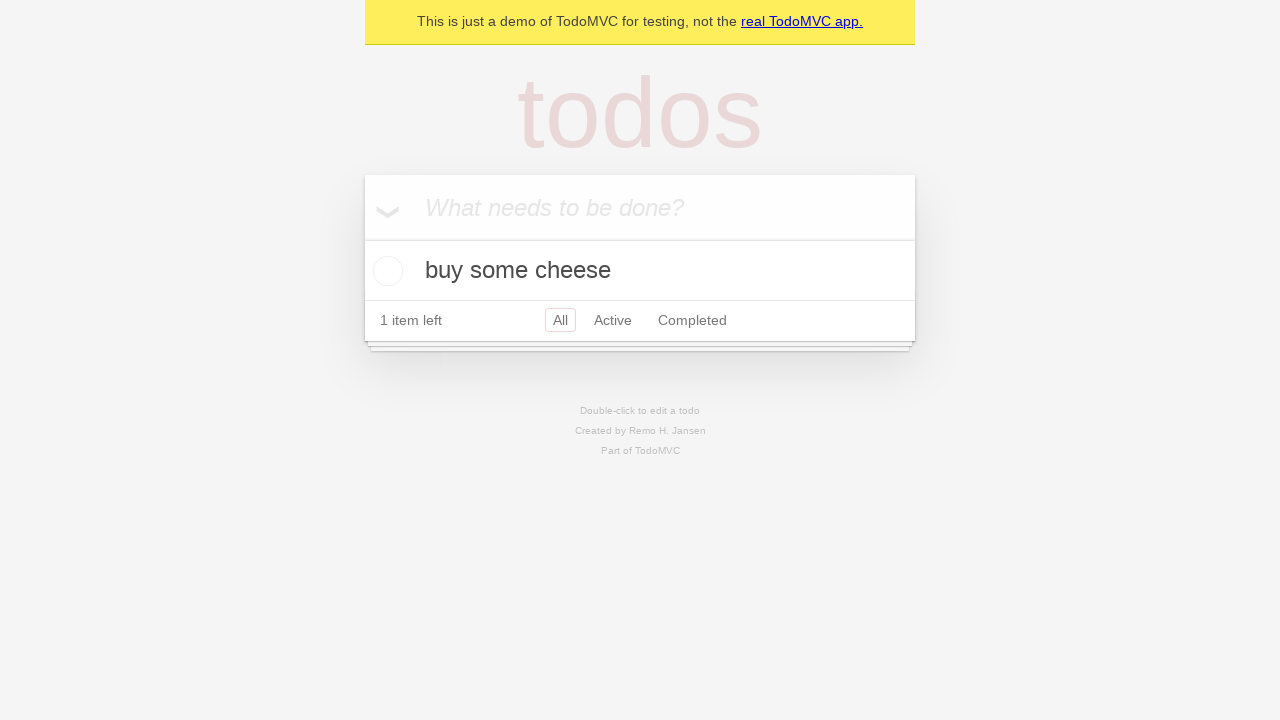

First todo item appeared in the list
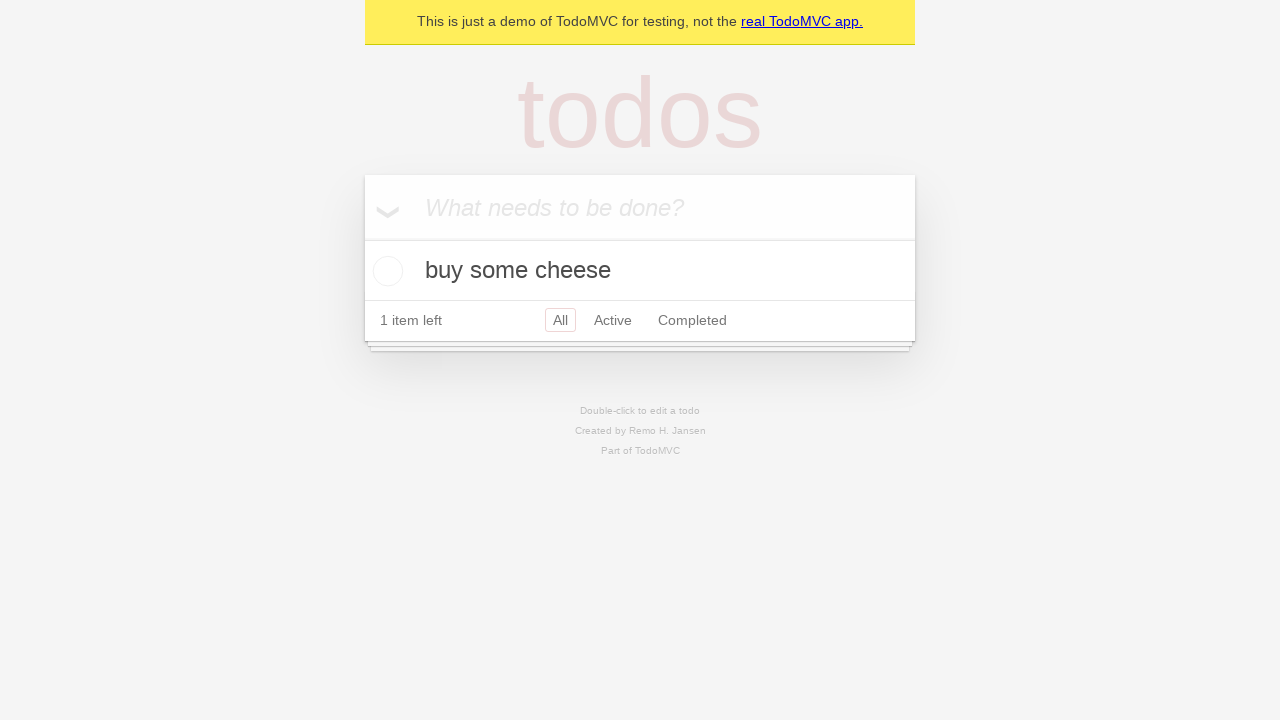

Filled todo input with 'feed the cat' on internal:attr=[placeholder="What needs to be done?"i]
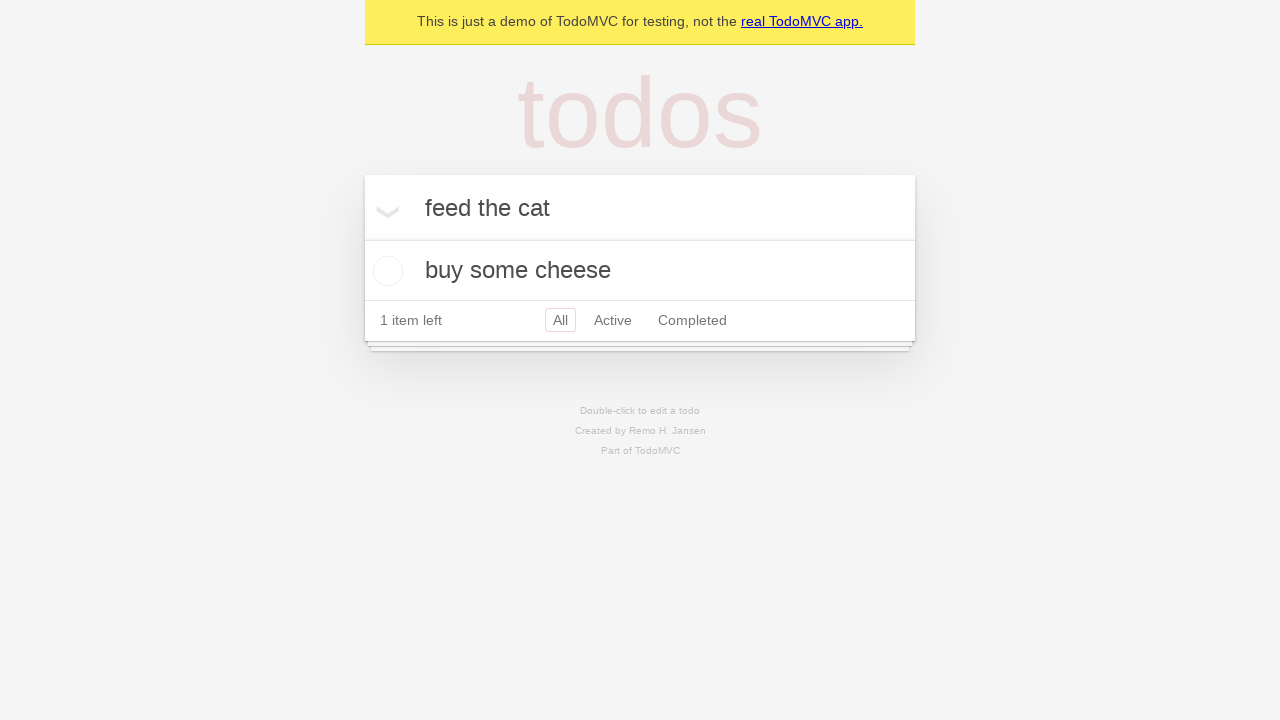

Pressed Enter to add second todo item on internal:attr=[placeholder="What needs to be done?"i]
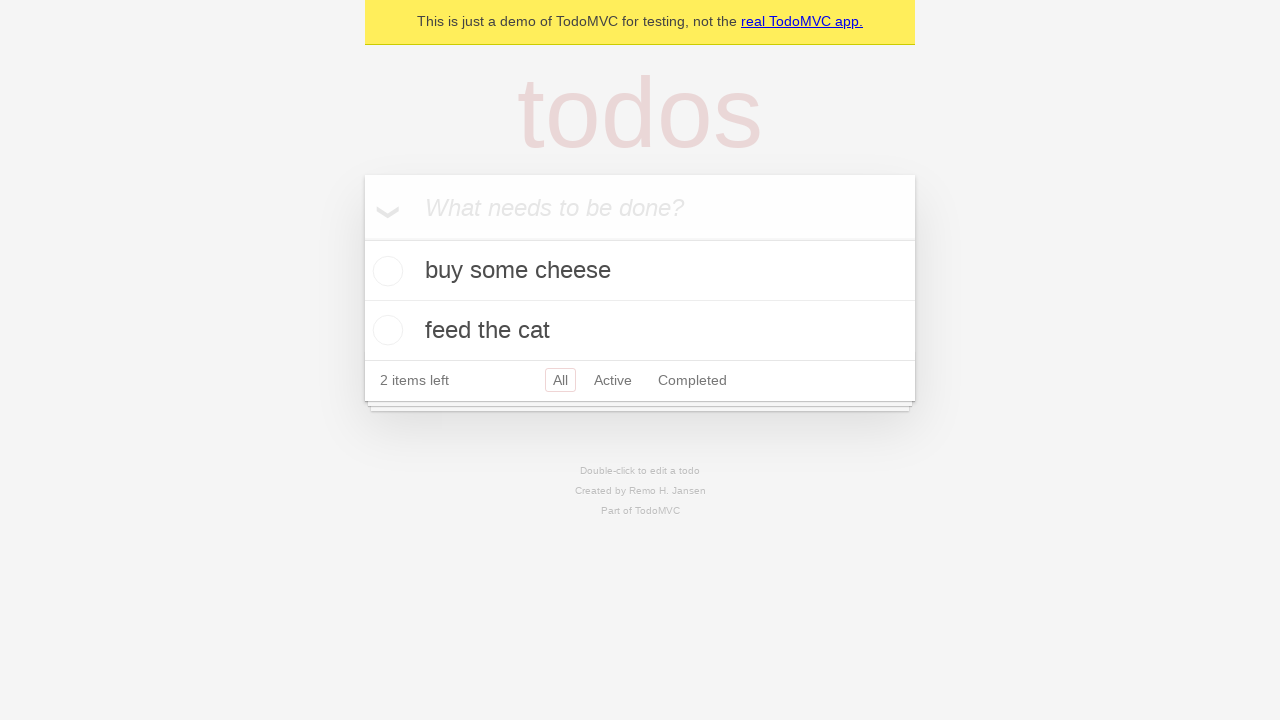

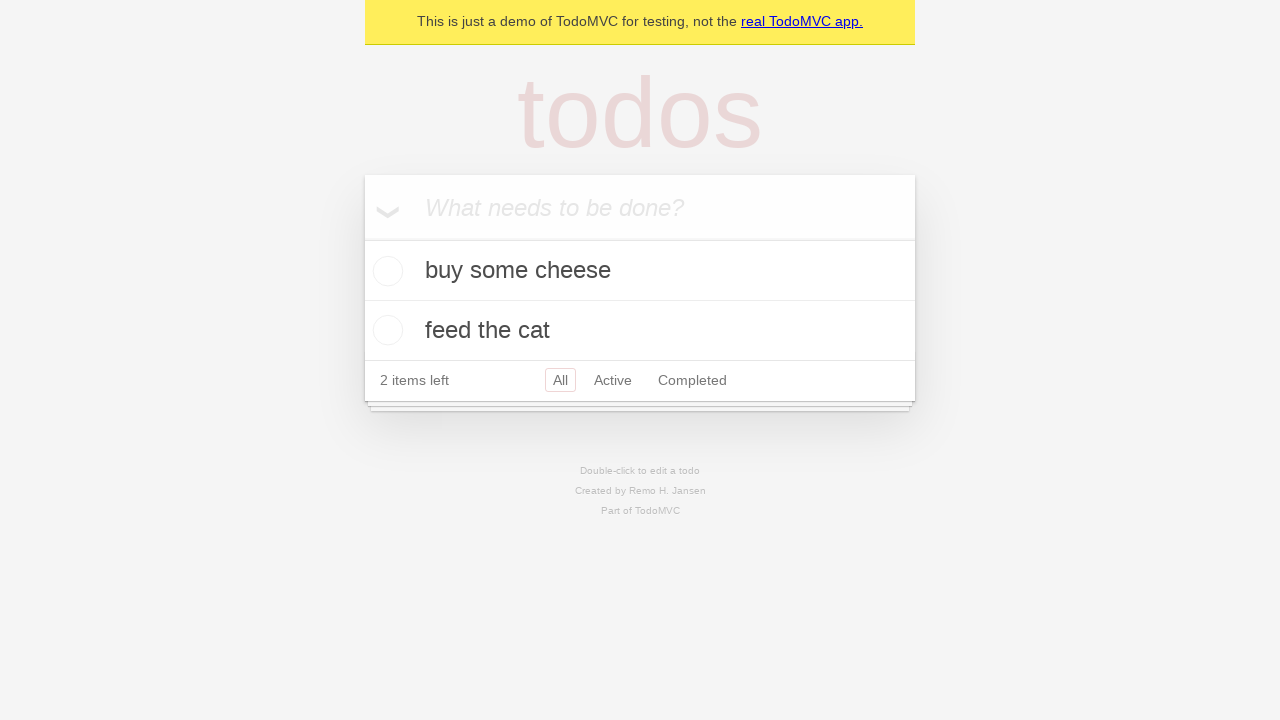